Tests hover functionality by hovering over an avatar image and verifying that the caption/additional information becomes visible.

Starting URL: http://the-internet.herokuapp.com/hovers

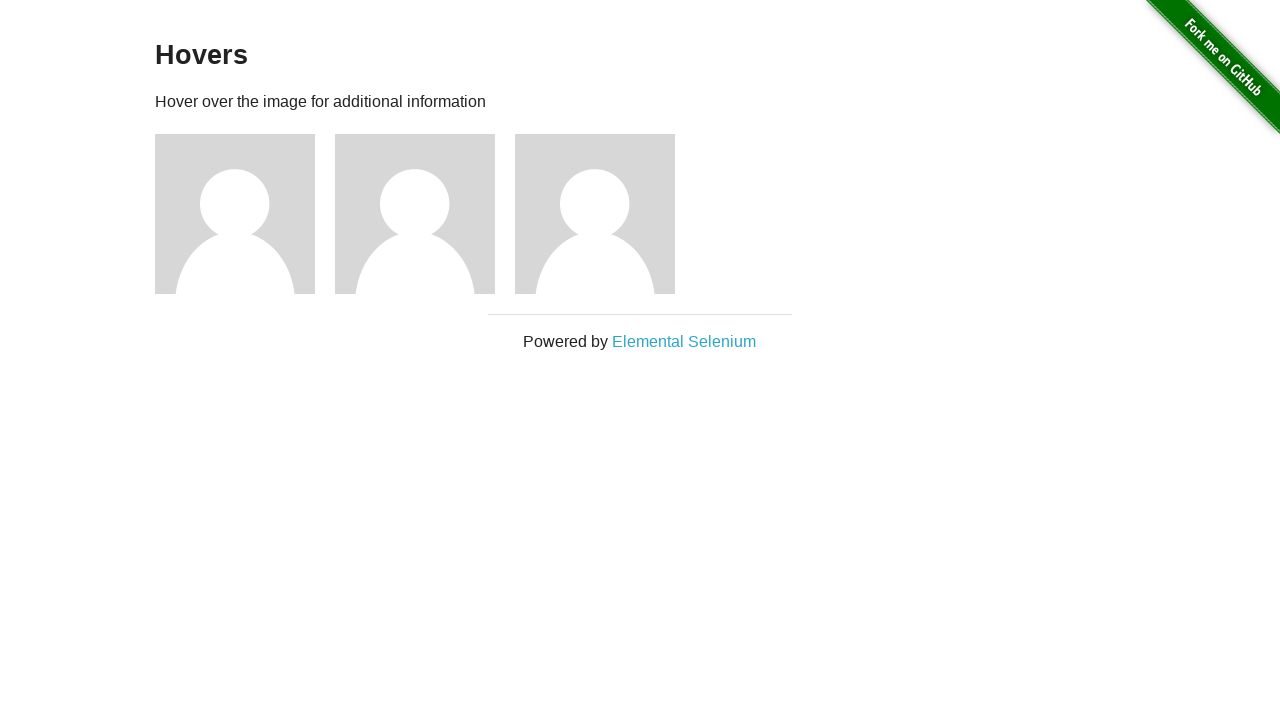

Navigated to hovers test page
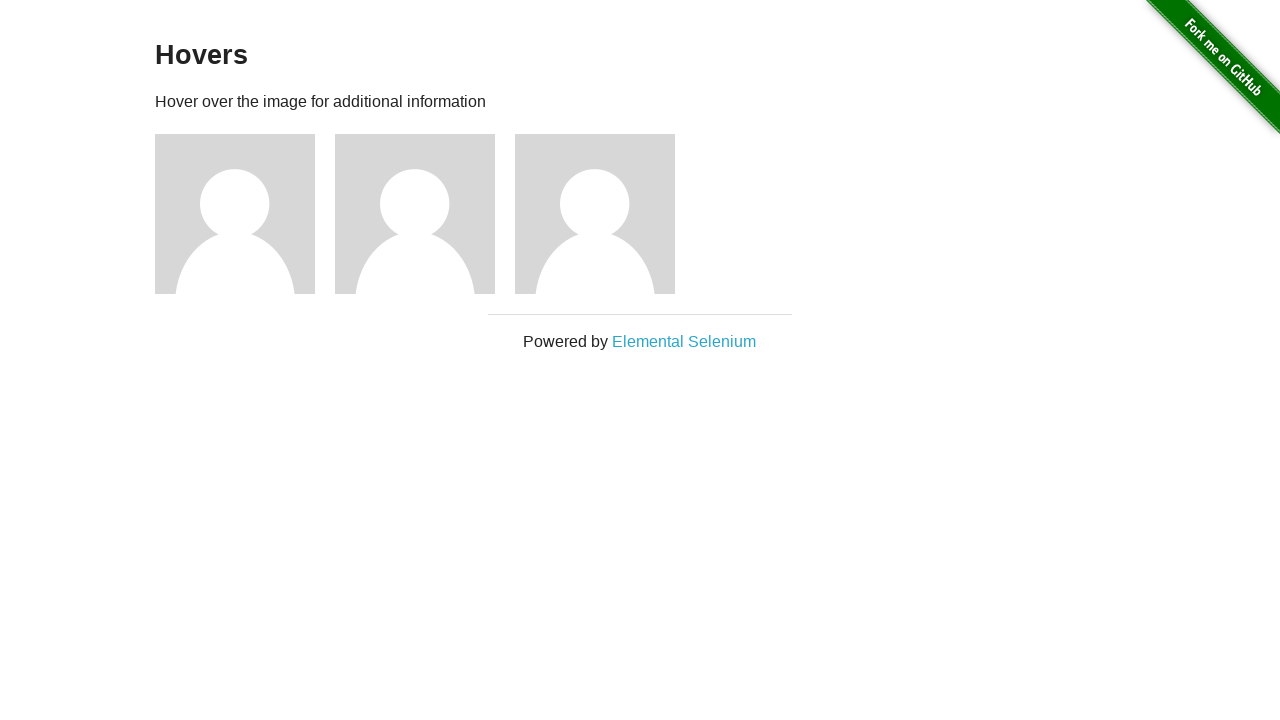

Located first avatar element
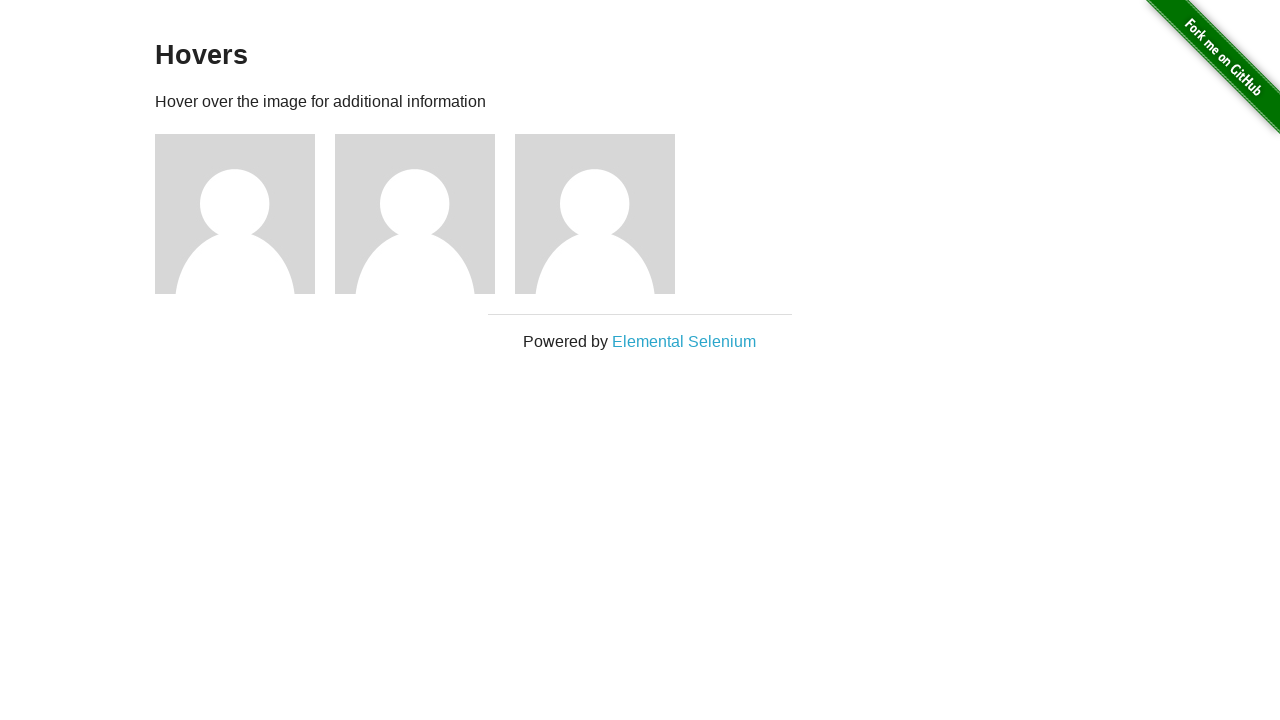

Hovered over avatar image at (245, 214) on .figure >> nth=0
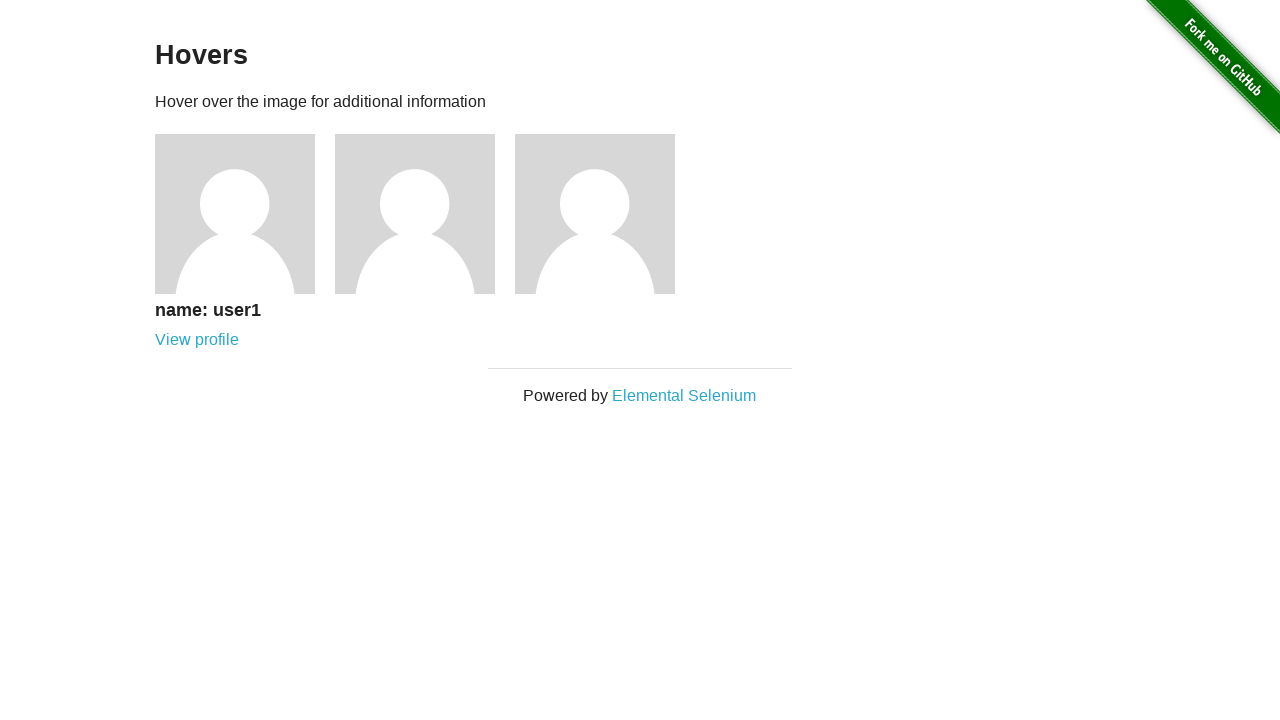

Located figcaption element
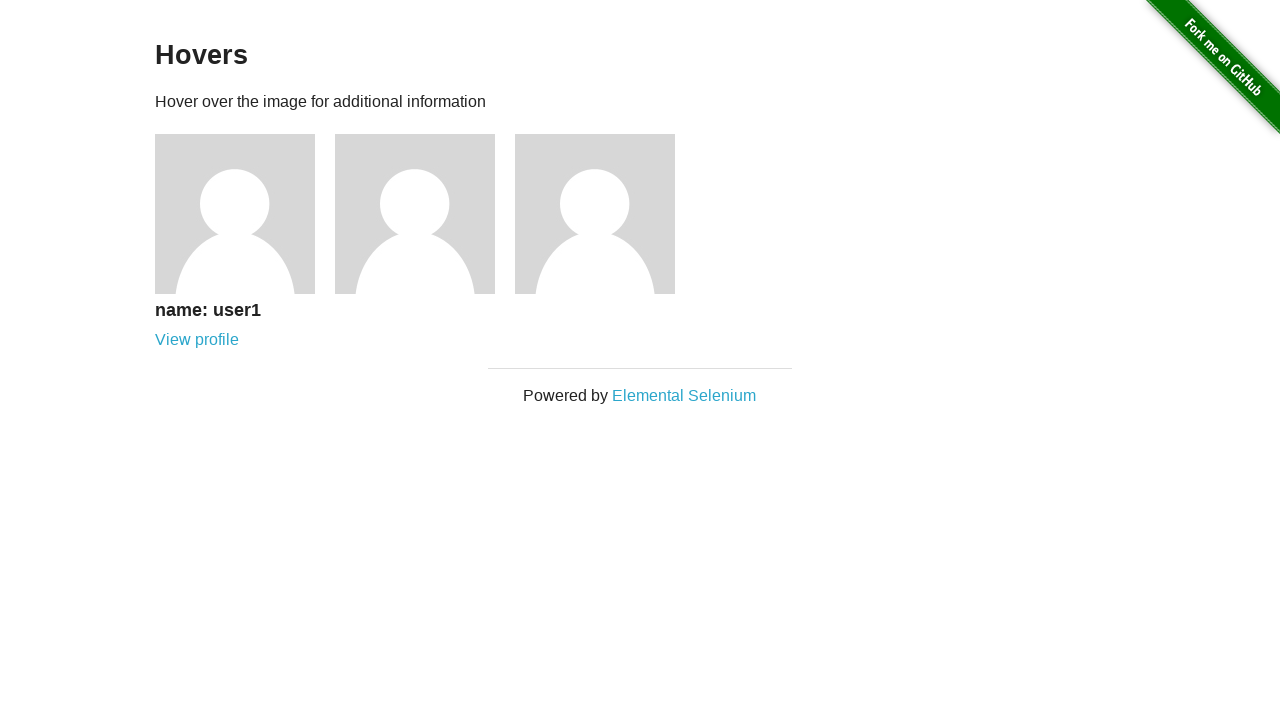

Caption became visible after hover
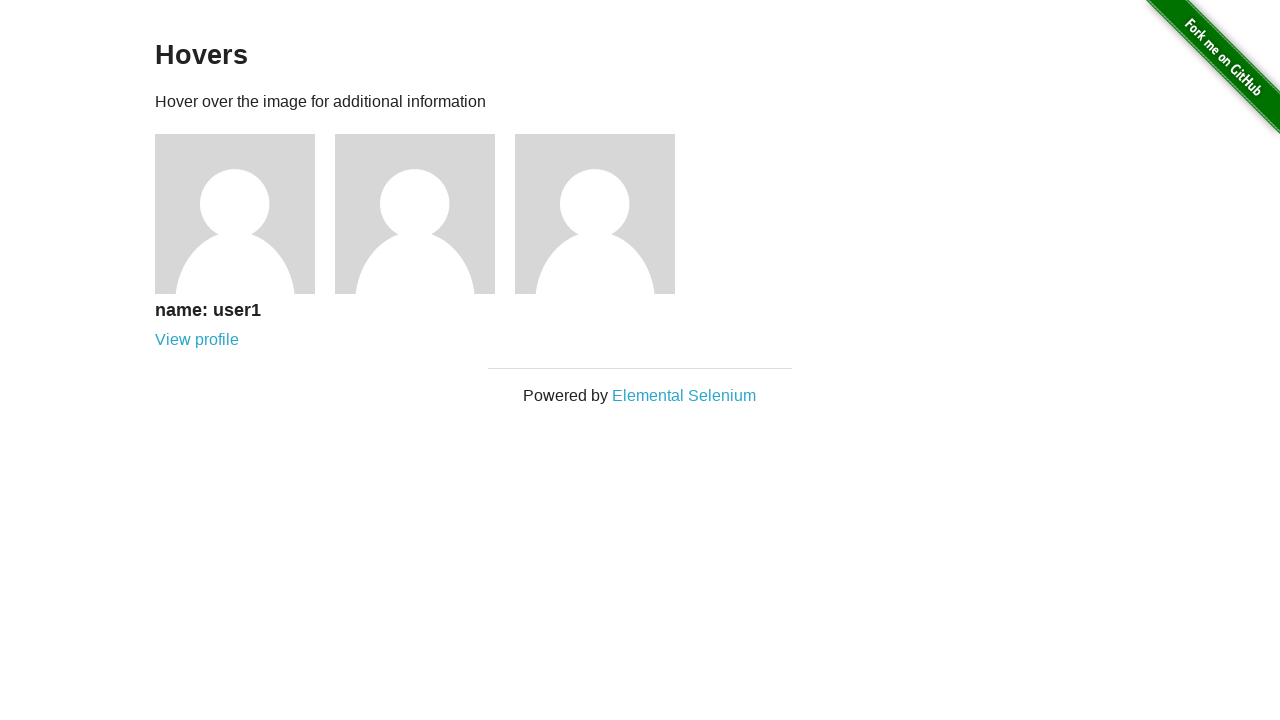

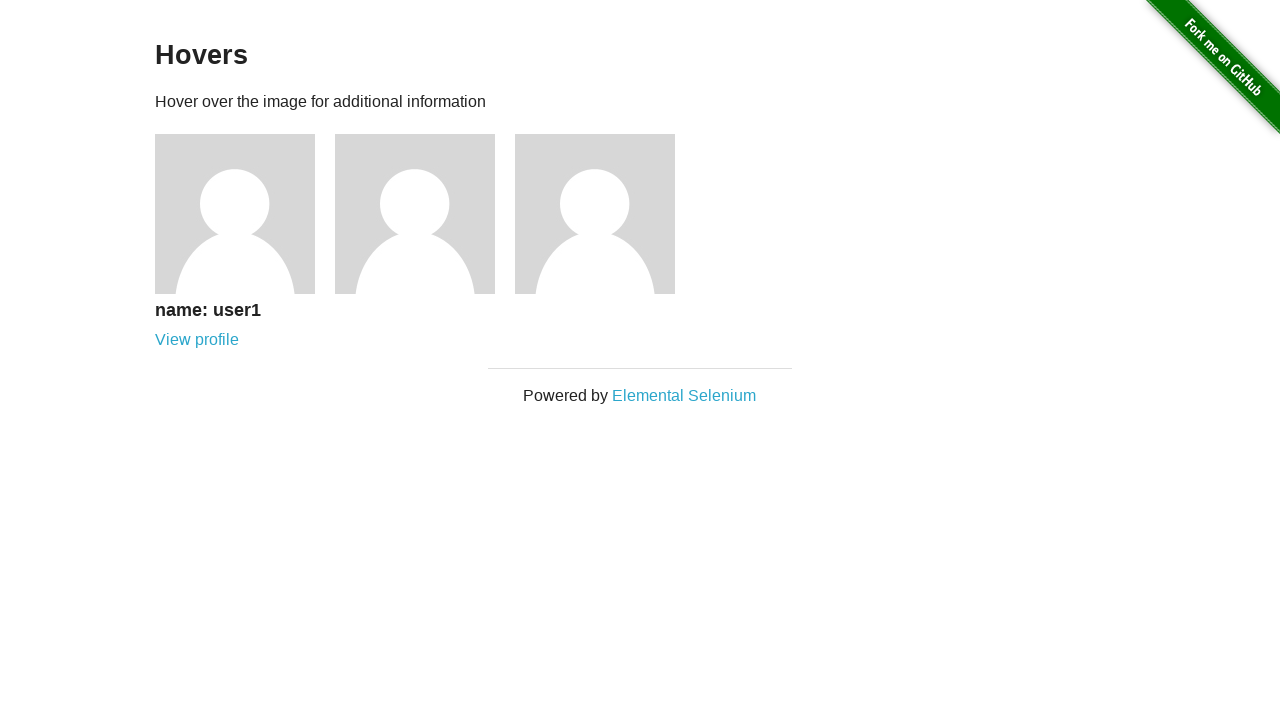